Tests button click functionality by clicking a button identified by its ID on a test automation practice page

Starting URL: https://www.automationtesting.co.uk/buttons.html

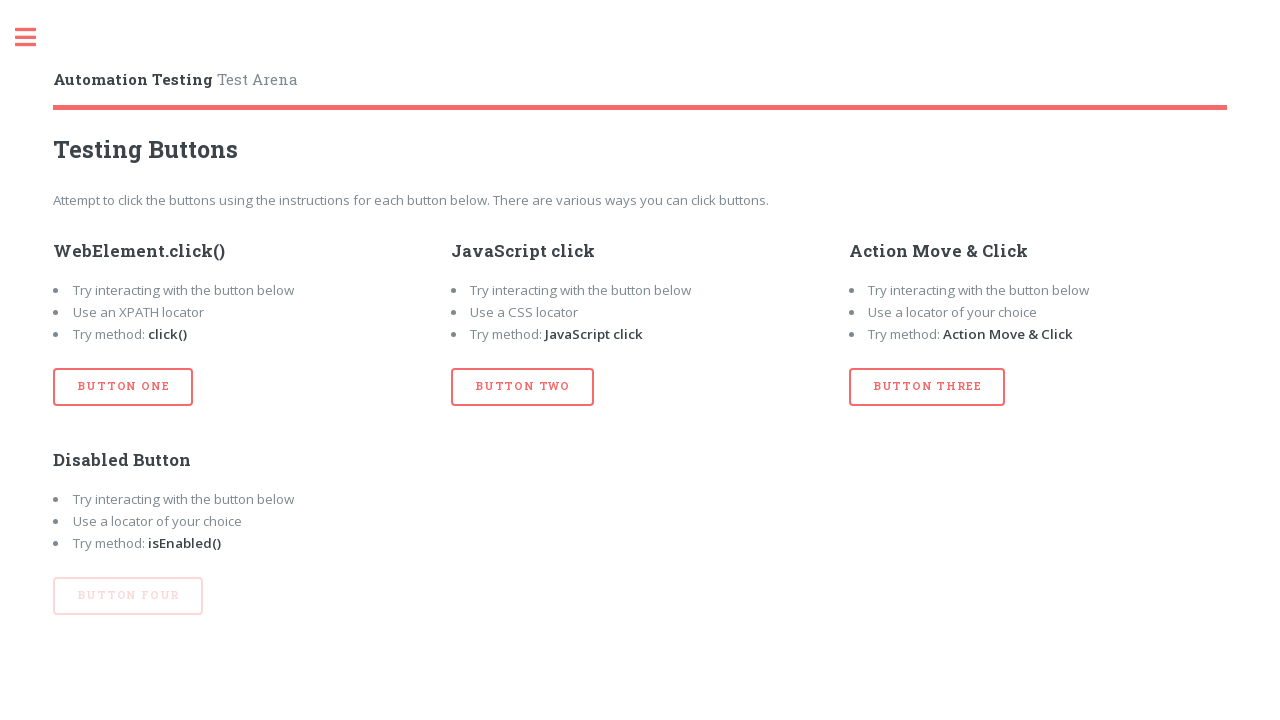

Navigated to buttons practice page
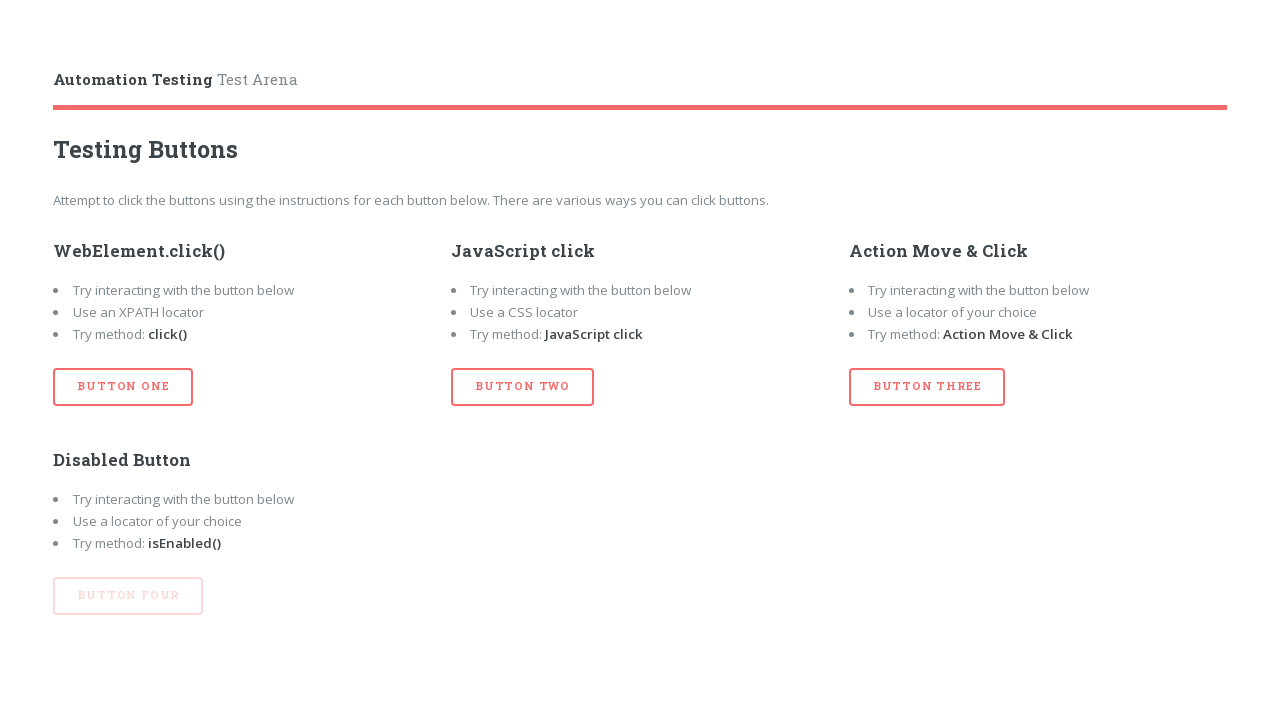

Clicked button identified by ID 'btn_one' at (123, 387) on #btn_one
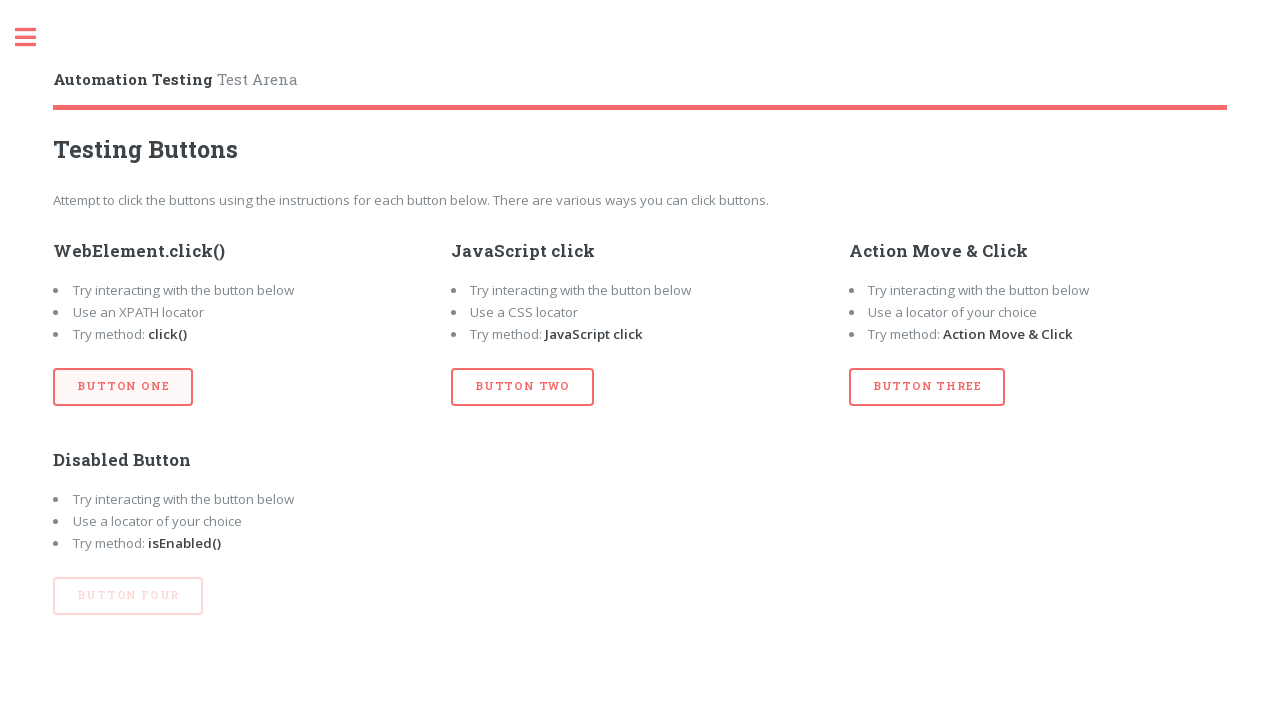

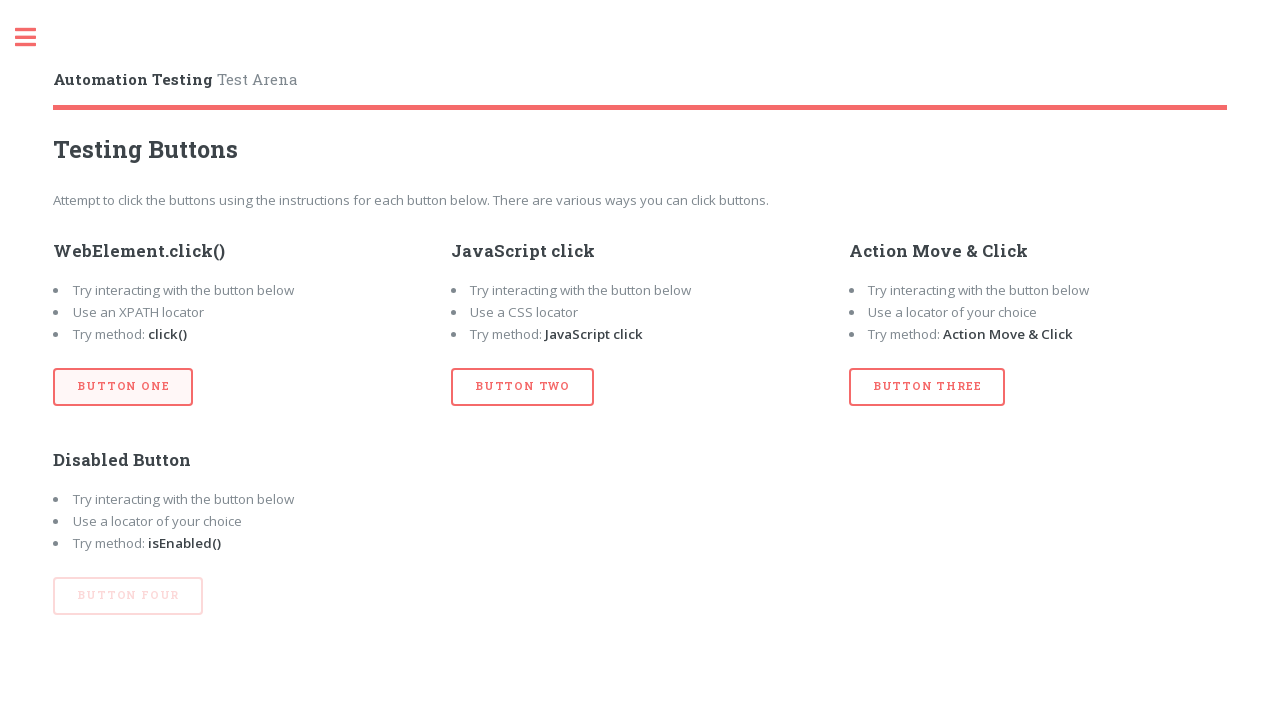